Tests a simple form submission by clicking the submit button on a practice form page

Starting URL: http://suninjuly.github.io/simple_form_find_task.html

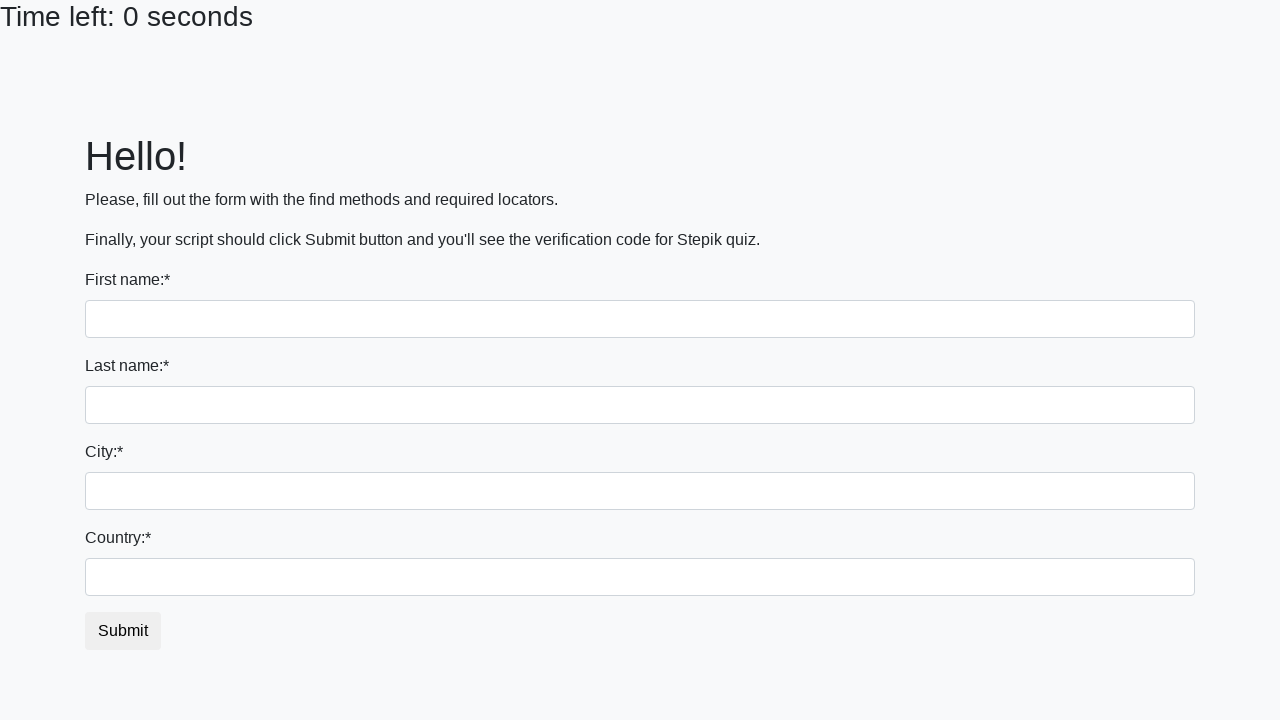

Clicked the submit button on the practice form at (123, 631) on #submit_button
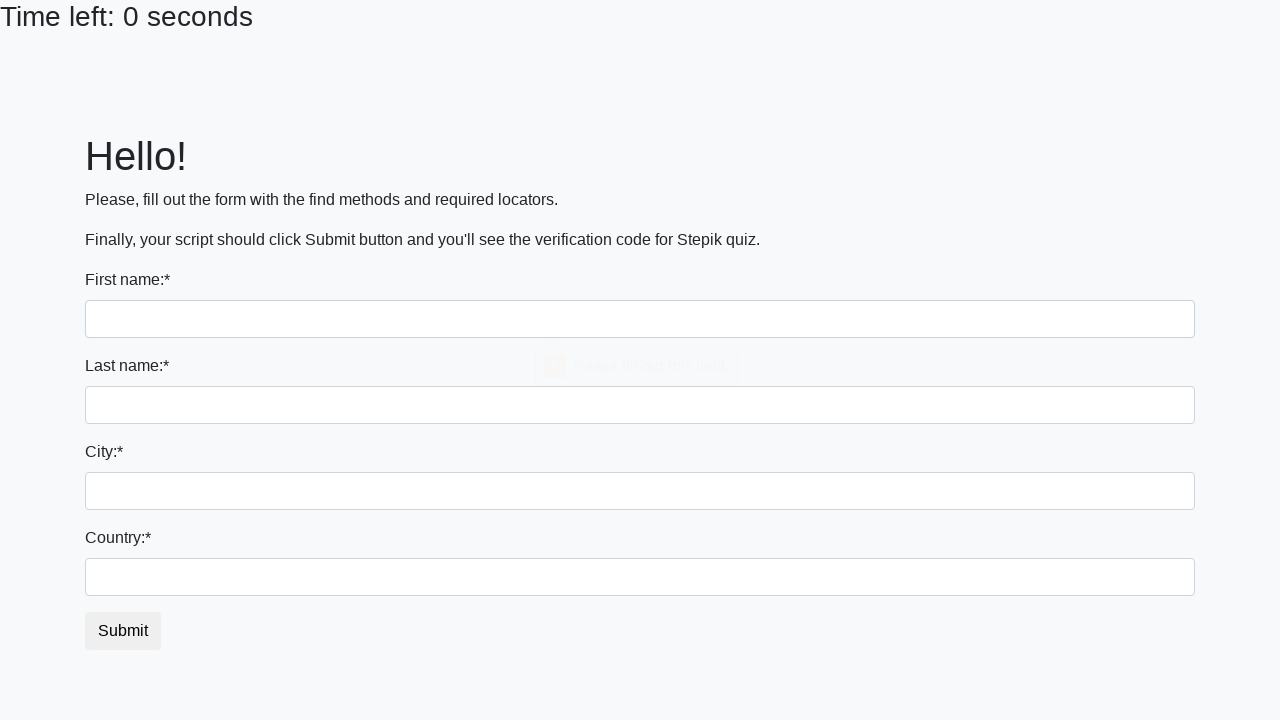

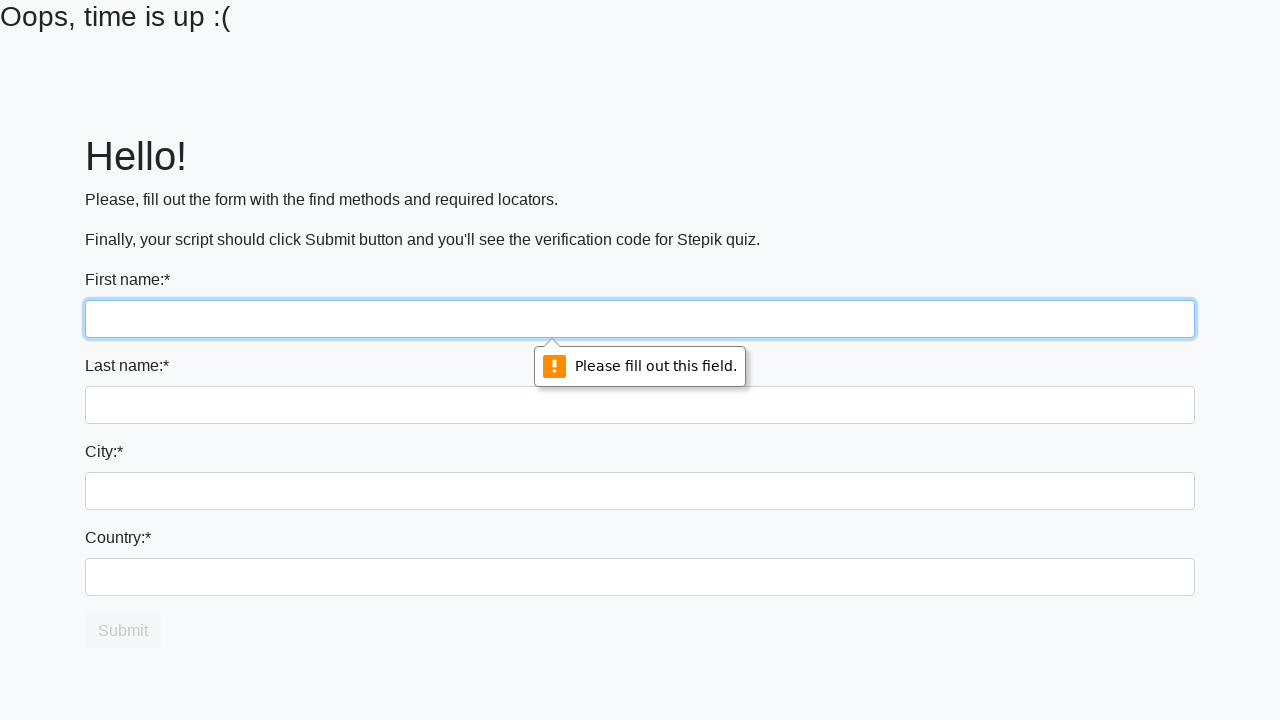